Tests the CSS Diner game by entering CSS selectors ("plate" and "bento") into the input field and clicking the enter button to verify if the levels are completed successfully.

Starting URL: https://flukeout.github.io/

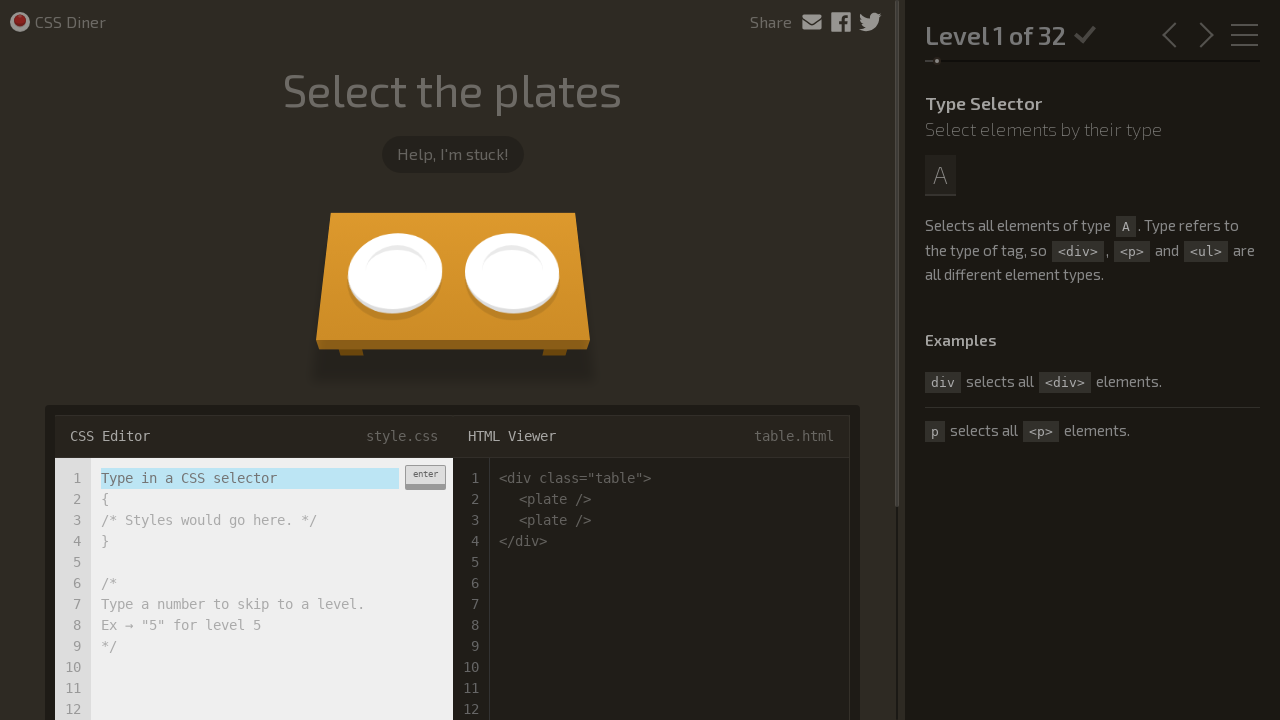

Input field '.input-strobe' is visible
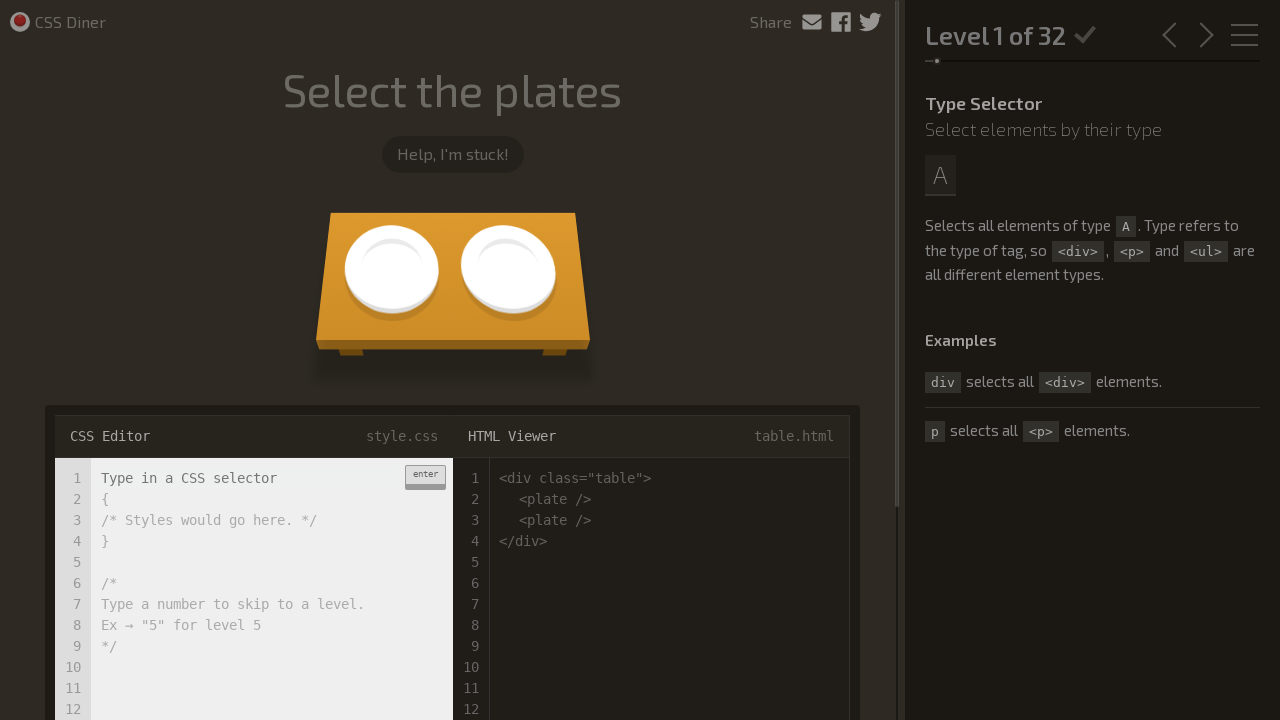

Entered CSS selector 'plate' into input field on .input-strobe
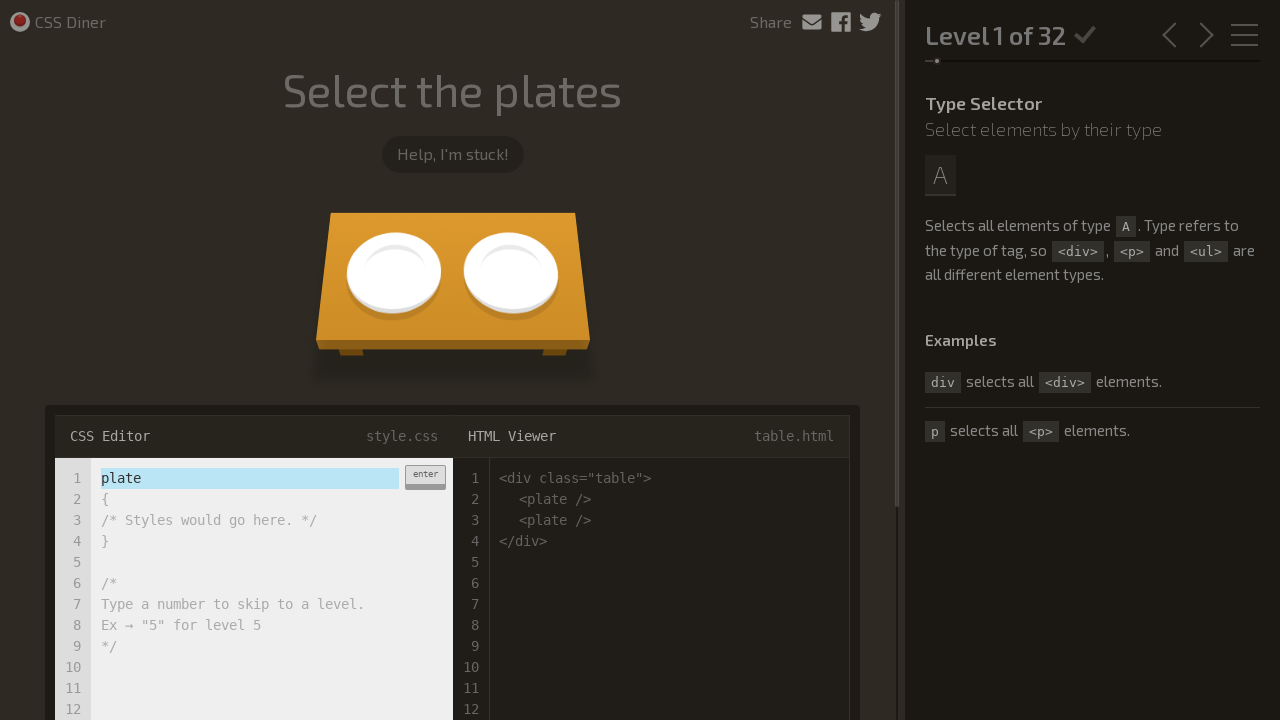

Clicked enter button to submit 'plate' selector at (425, 477) on .enter-button
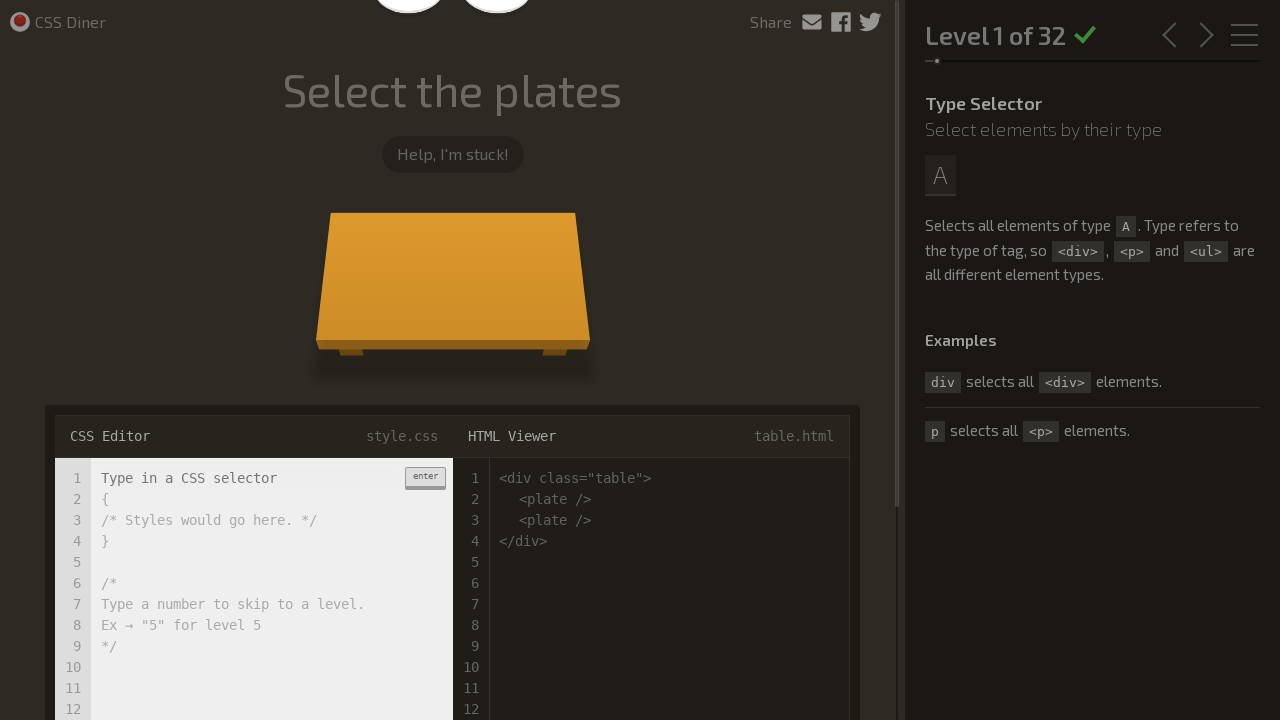

Level completed successfully with 'plate' selector
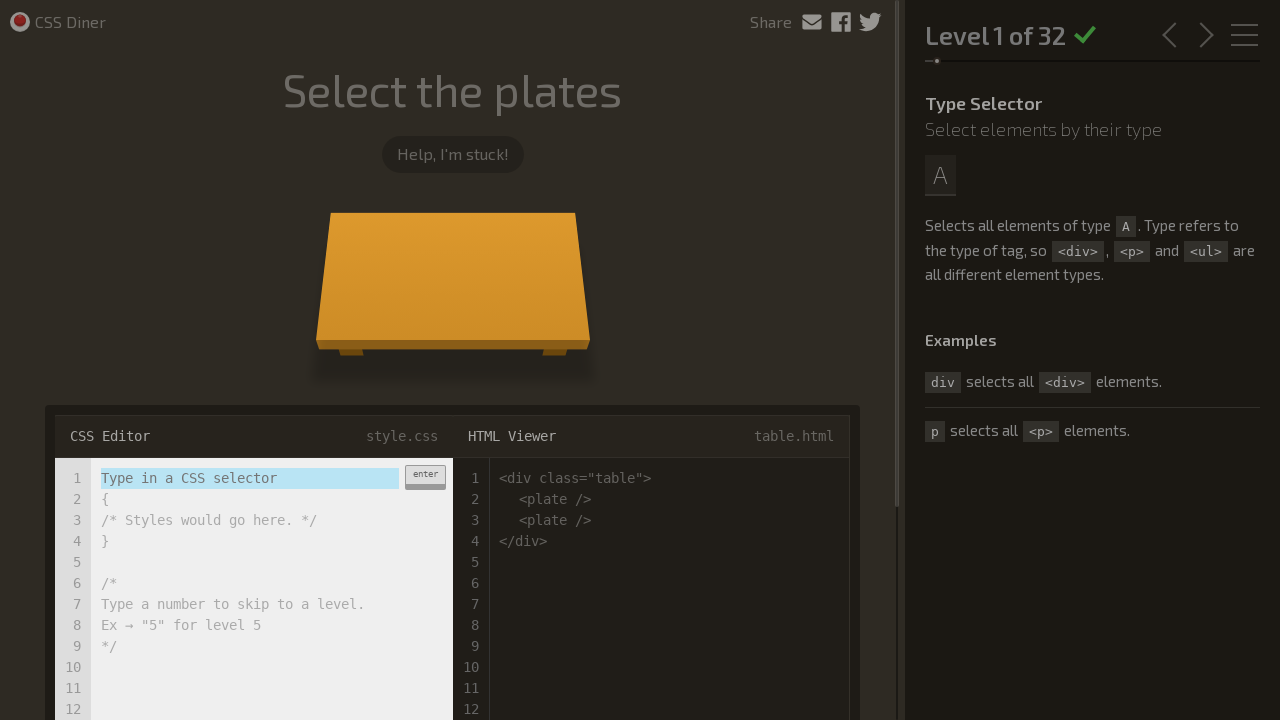

Entered CSS selector 'bento' into input field on .input-strobe
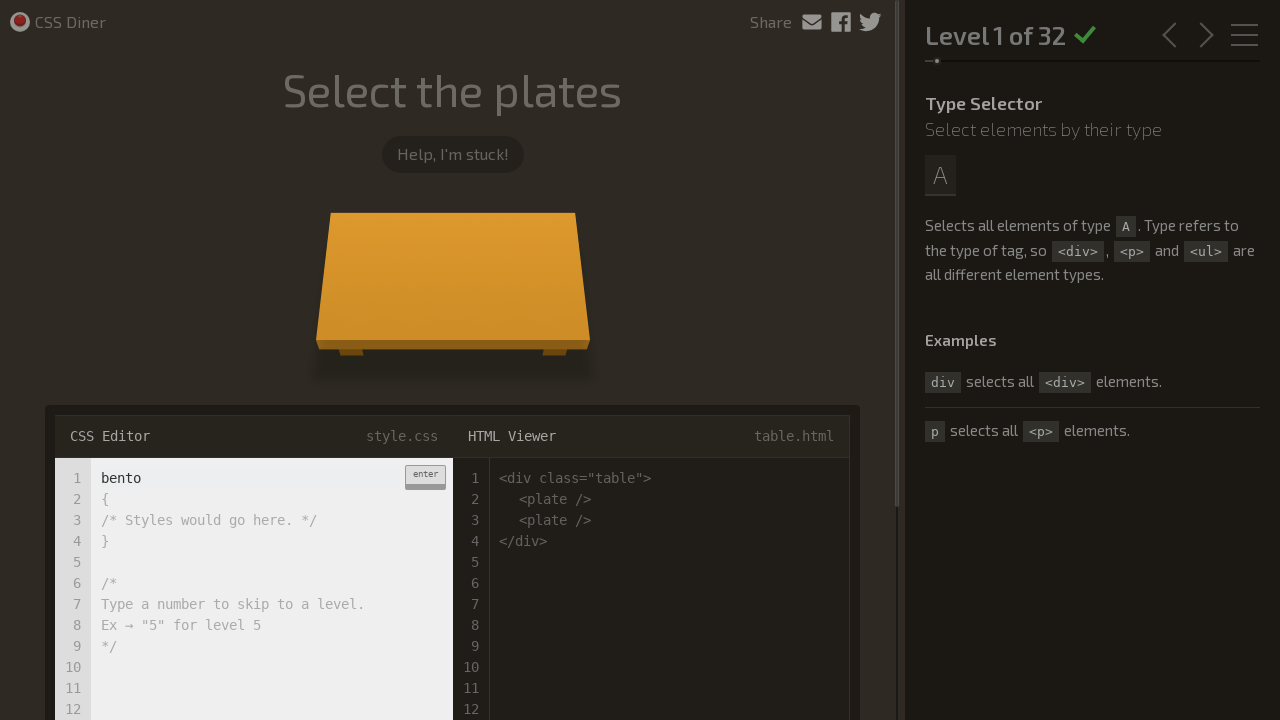

Clicked enter button to submit 'bento' selector at (425, 477) on .enter-button
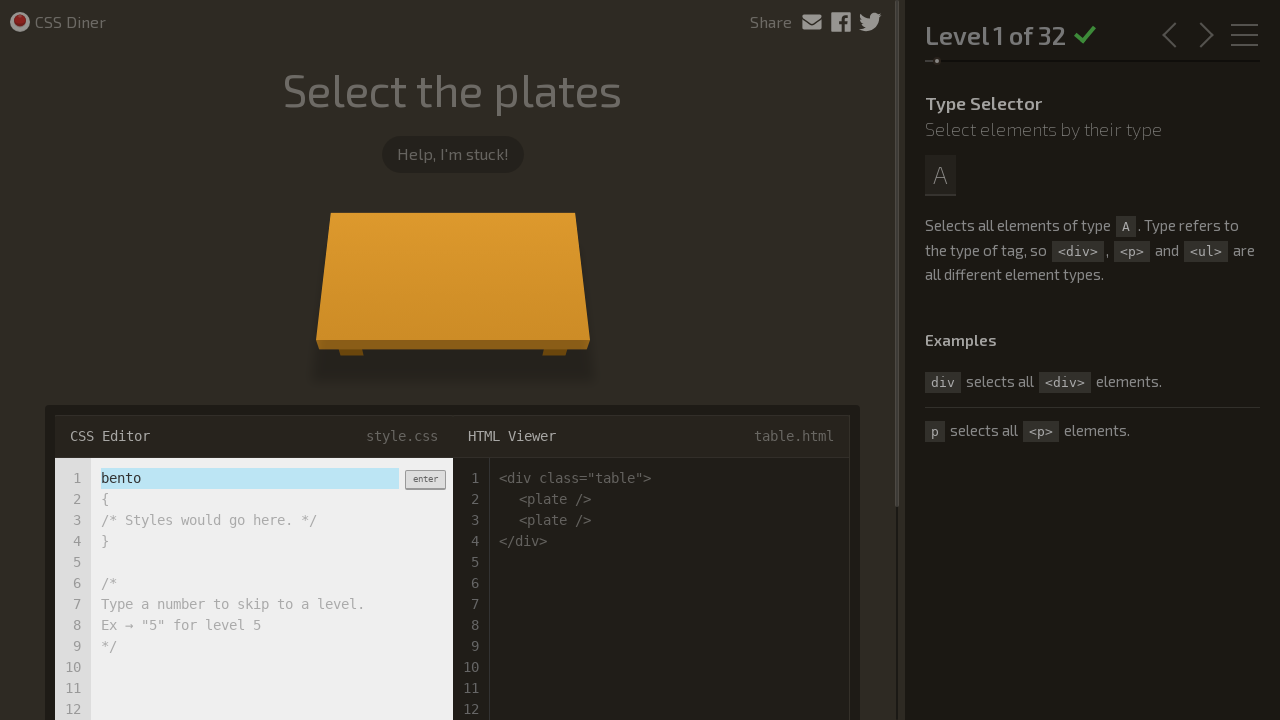

Level completed successfully with 'bento' selector
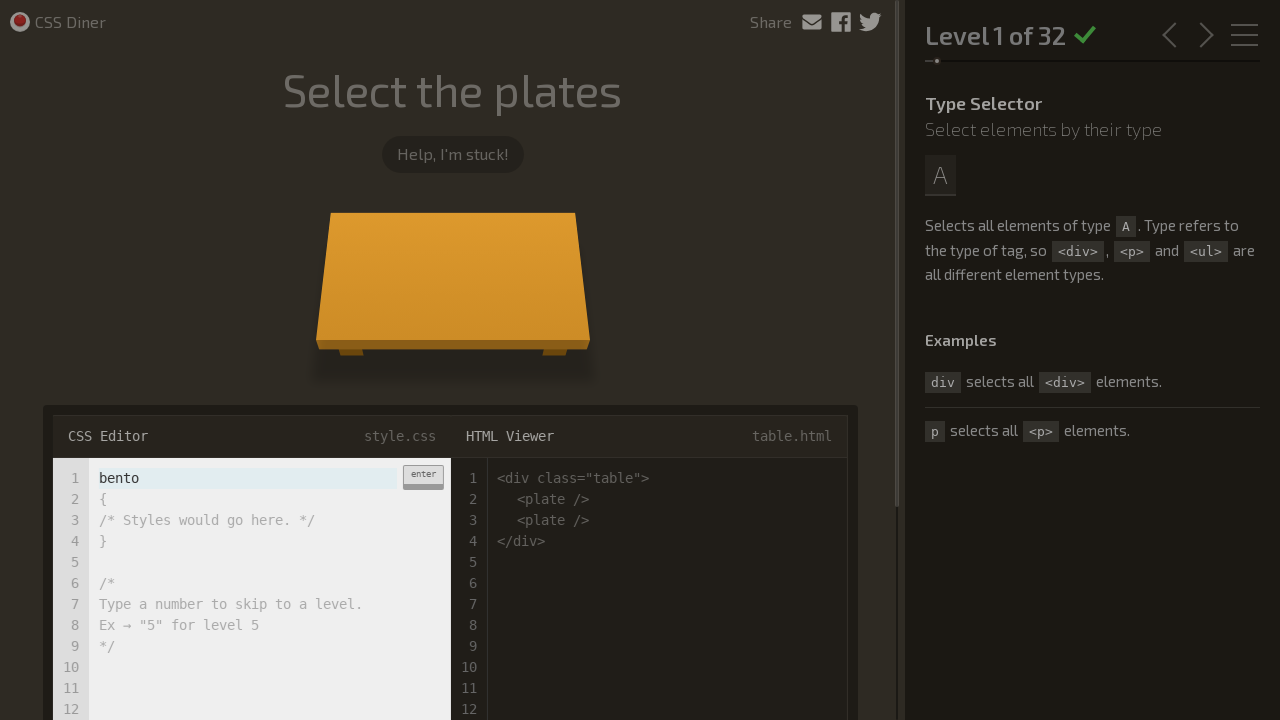

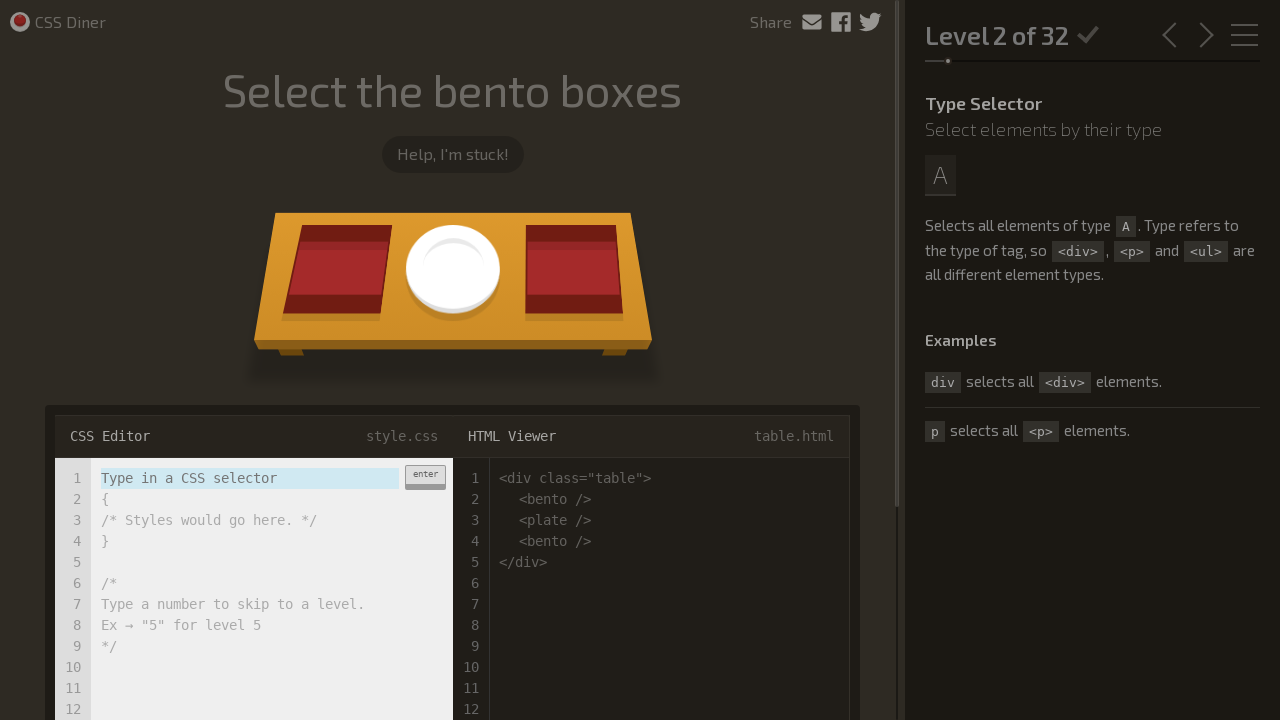